Tests clicking on piano keynote buttons on a music lesson page, specifically clicking C6, D3, and G5 keynotes

Starting URL: https://www.apronus.com/music/lessons/unit01.htm

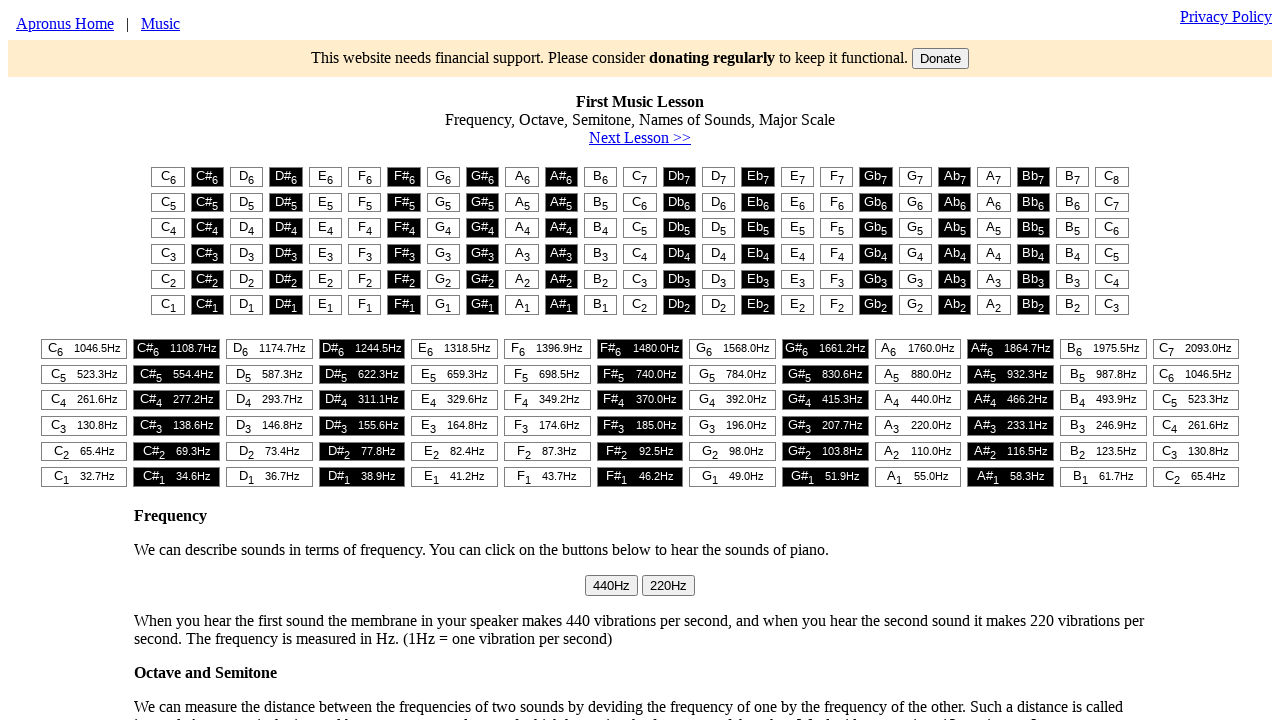

Clicked C6 keynote button (first sound button) at (168, 177) on (//button[@class='soundbutton noselect'])[1]
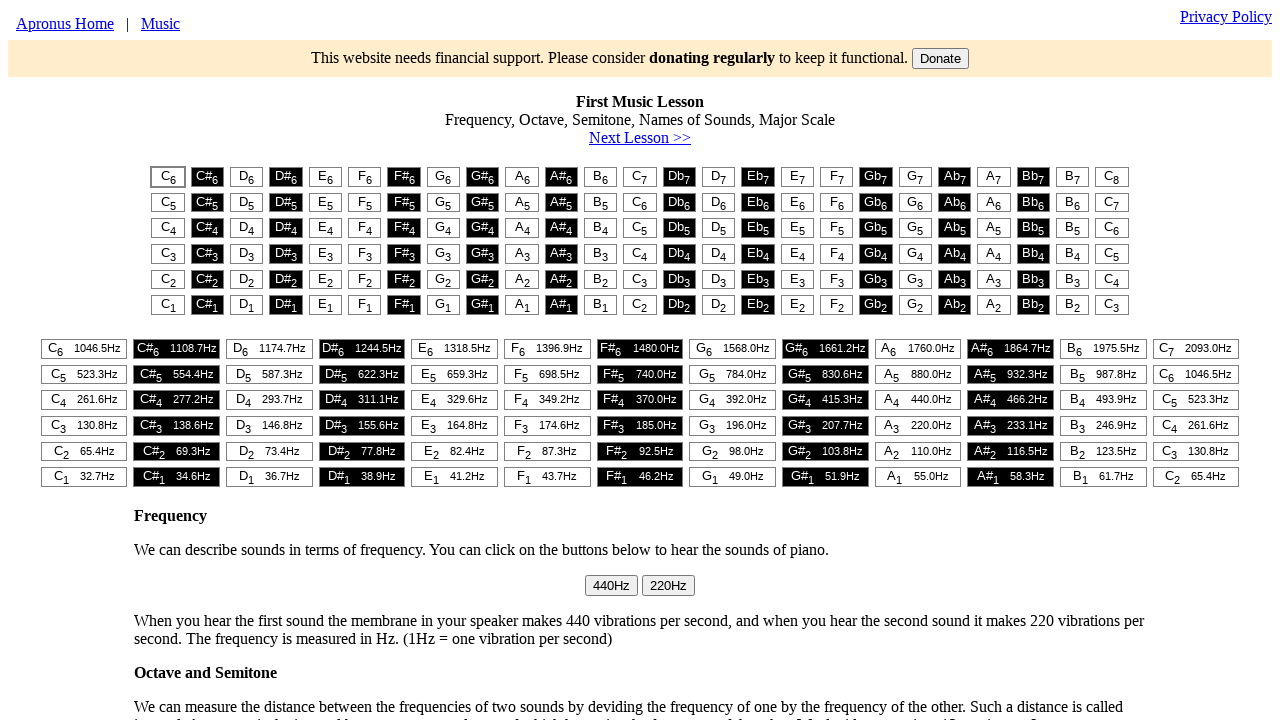

Clicked D3 keynote button (78th sound button) at (247, 254) on (//button[@class='soundbutton noselect'])[78]
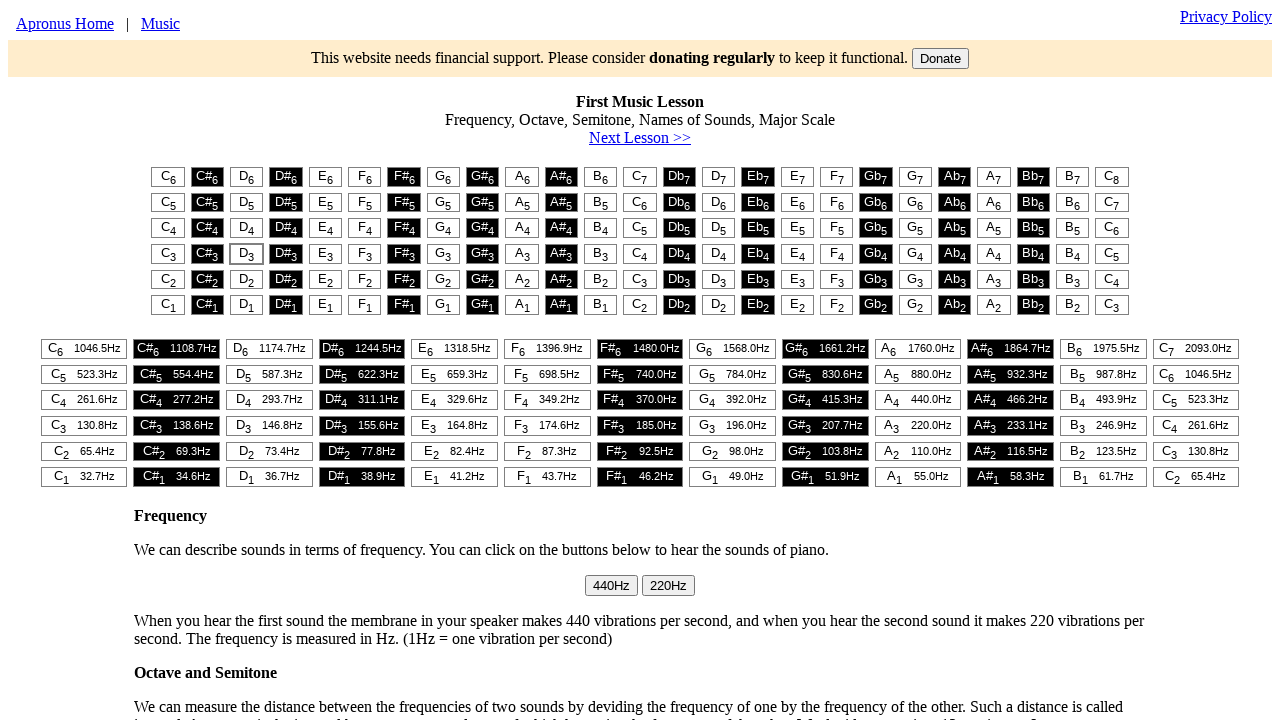

Clicked G5 keynote button (33rd sound button) at (443, 202) on (//button[@class='soundbutton noselect'])[33]
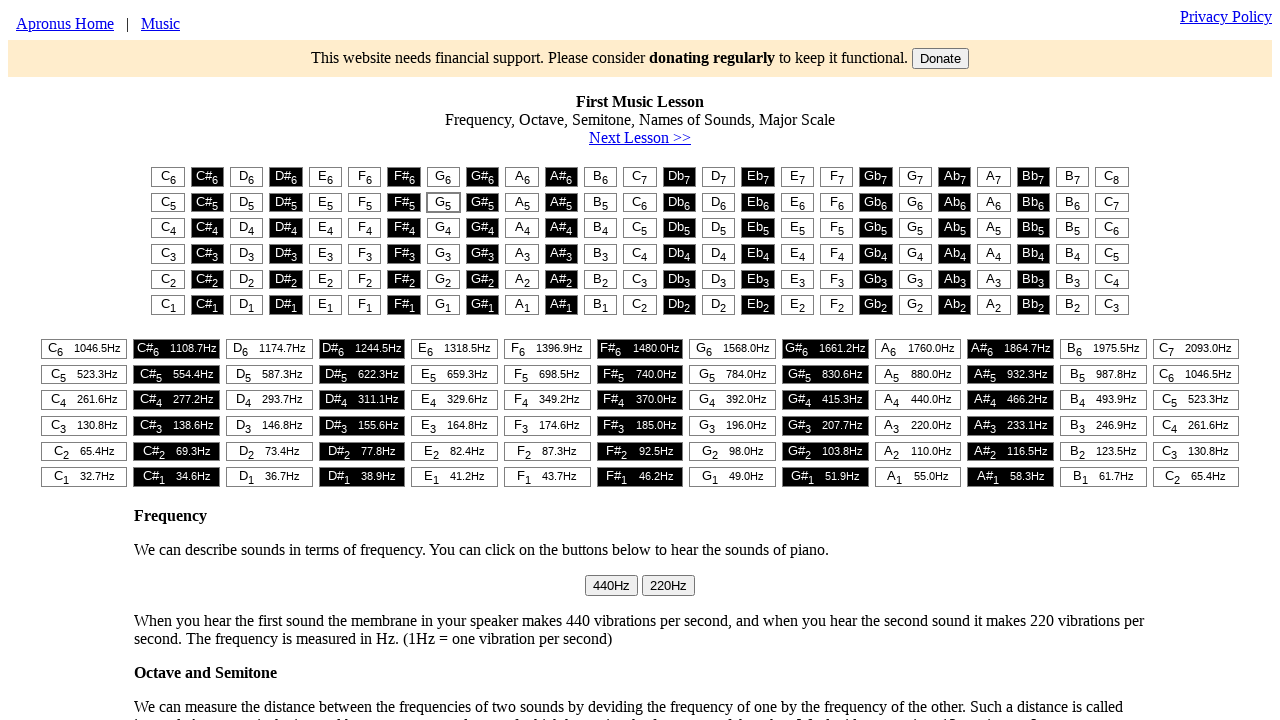

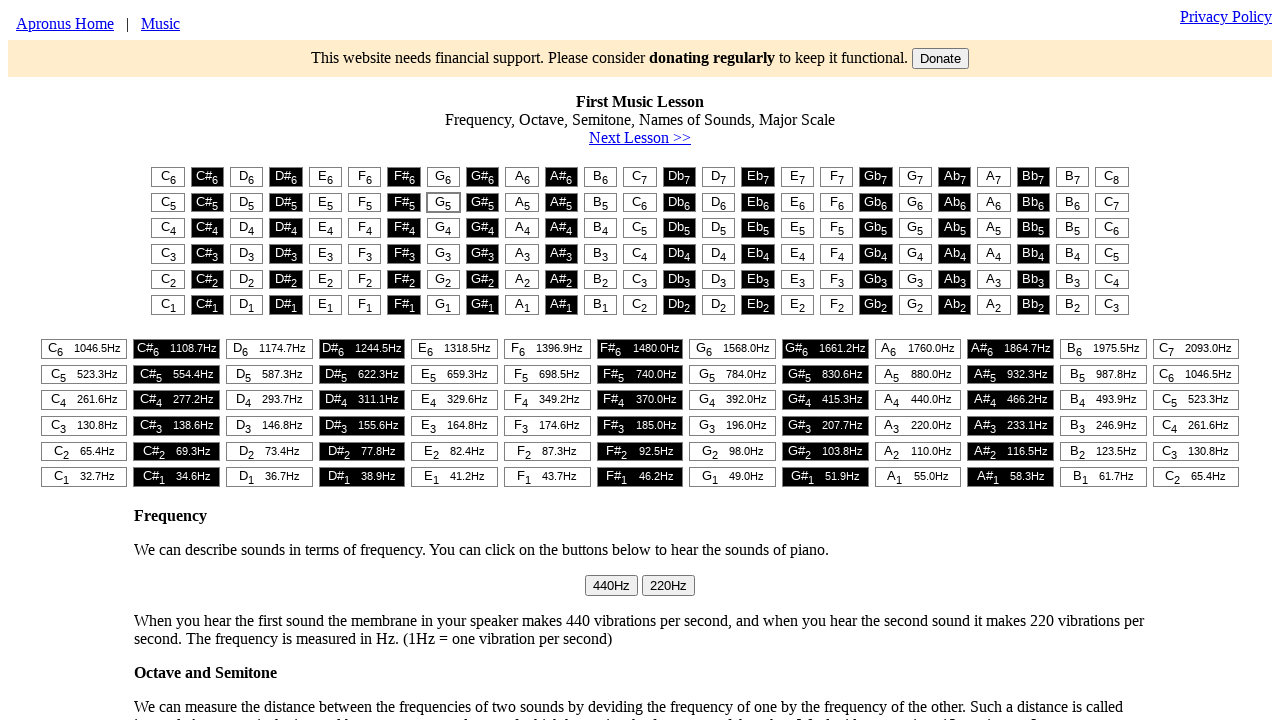